Tests the datalist input functionality by clicking on the datalist field and selecting an option from the dropdown.

Starting URL: https://www.selenium.dev/selenium/web/web-form.html

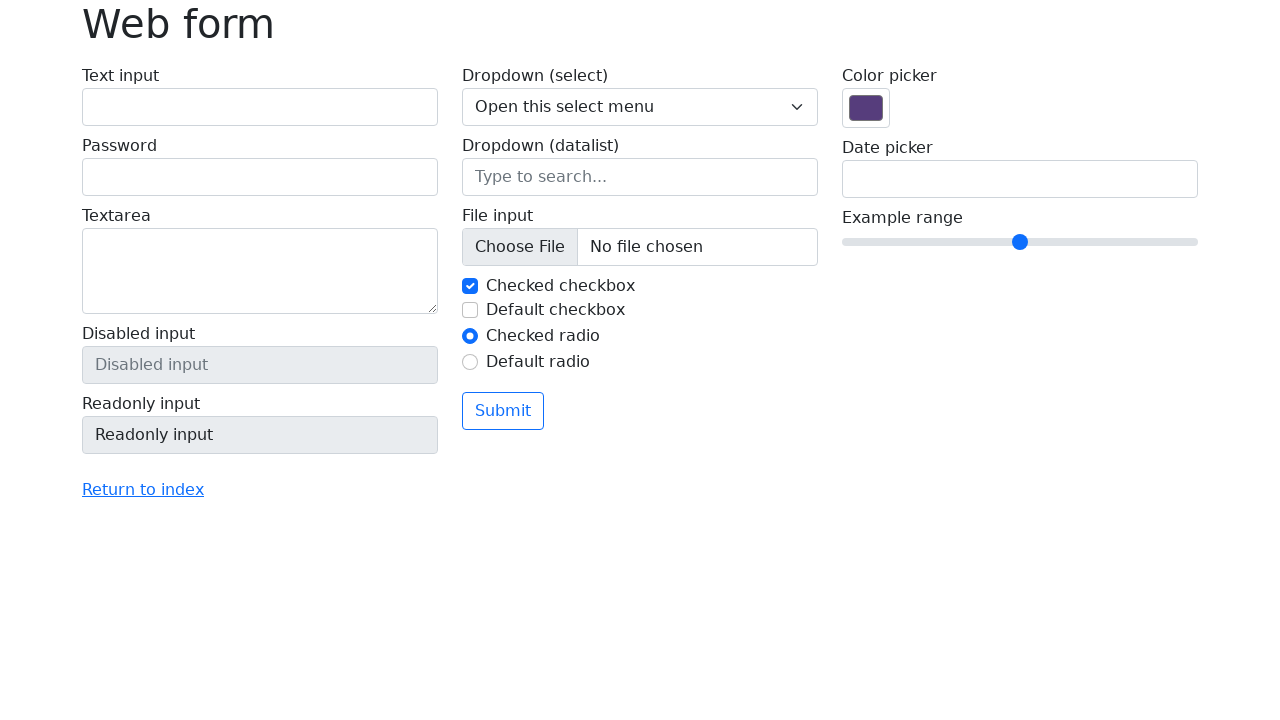

Clicked on the datalist input field at (640, 177) on input[name='my-datalist']
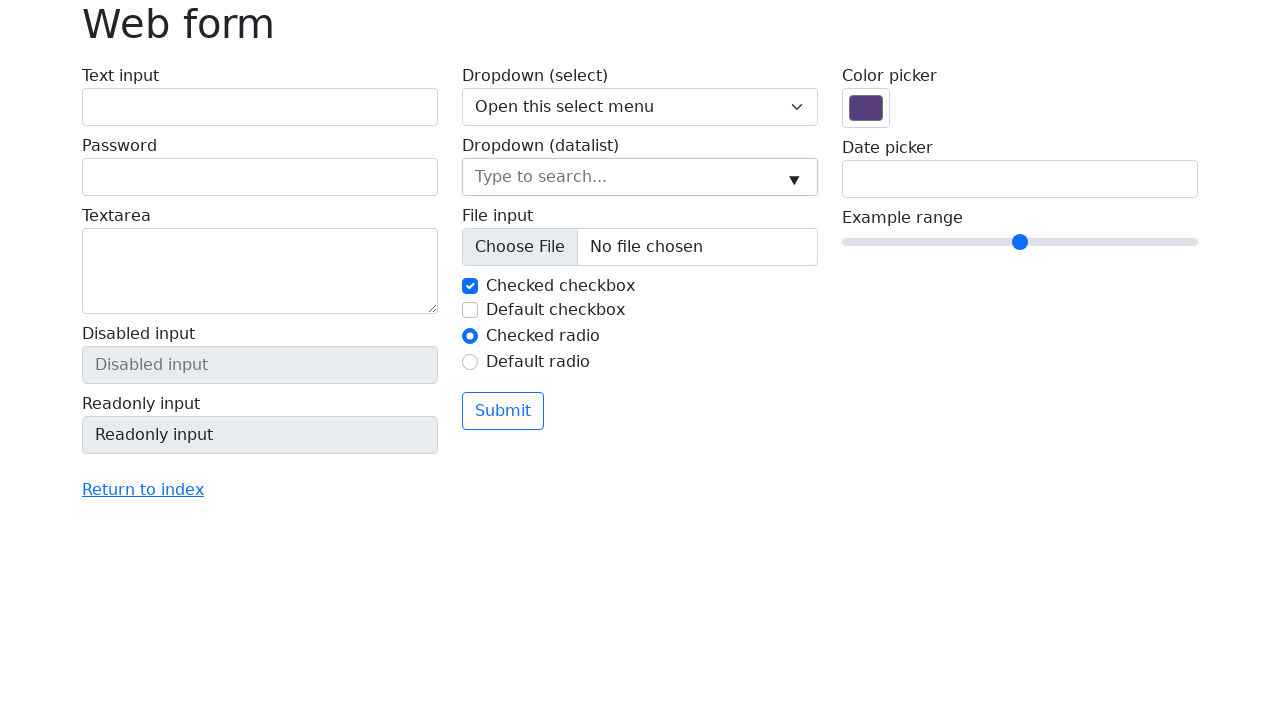

Filled datalist input with 'New York' and selected option from dropdown on input[name='my-datalist']
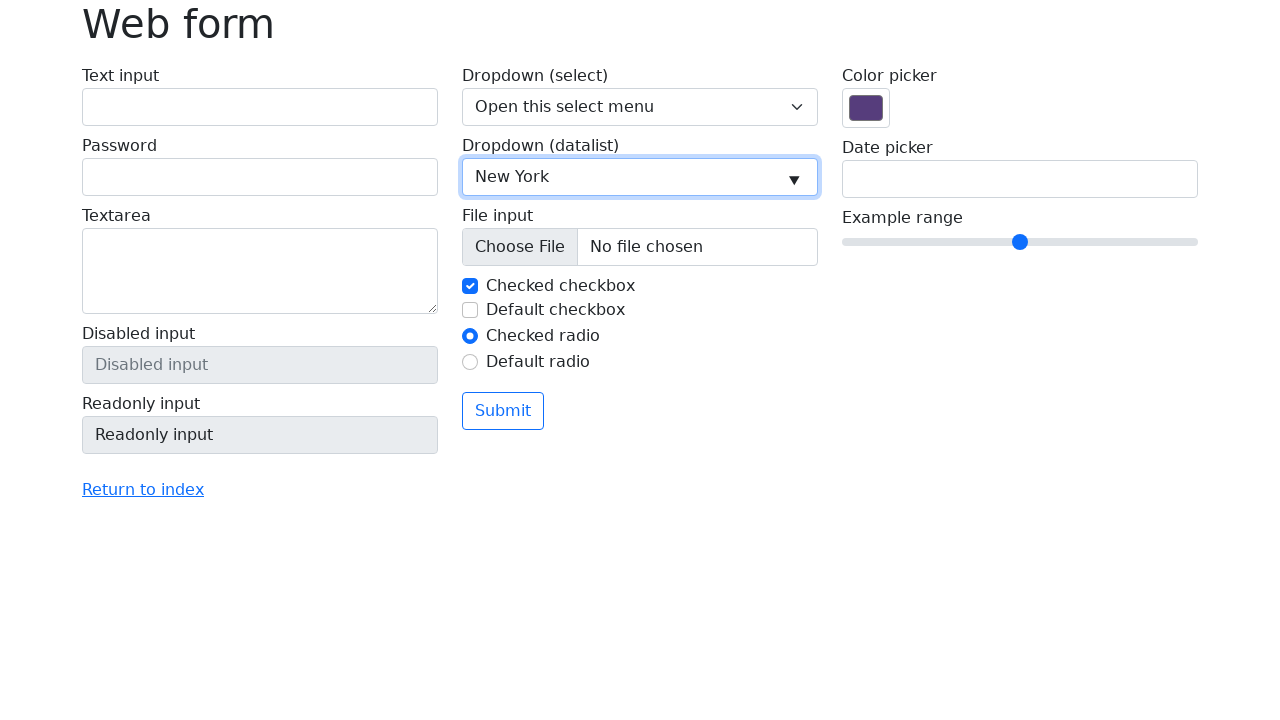

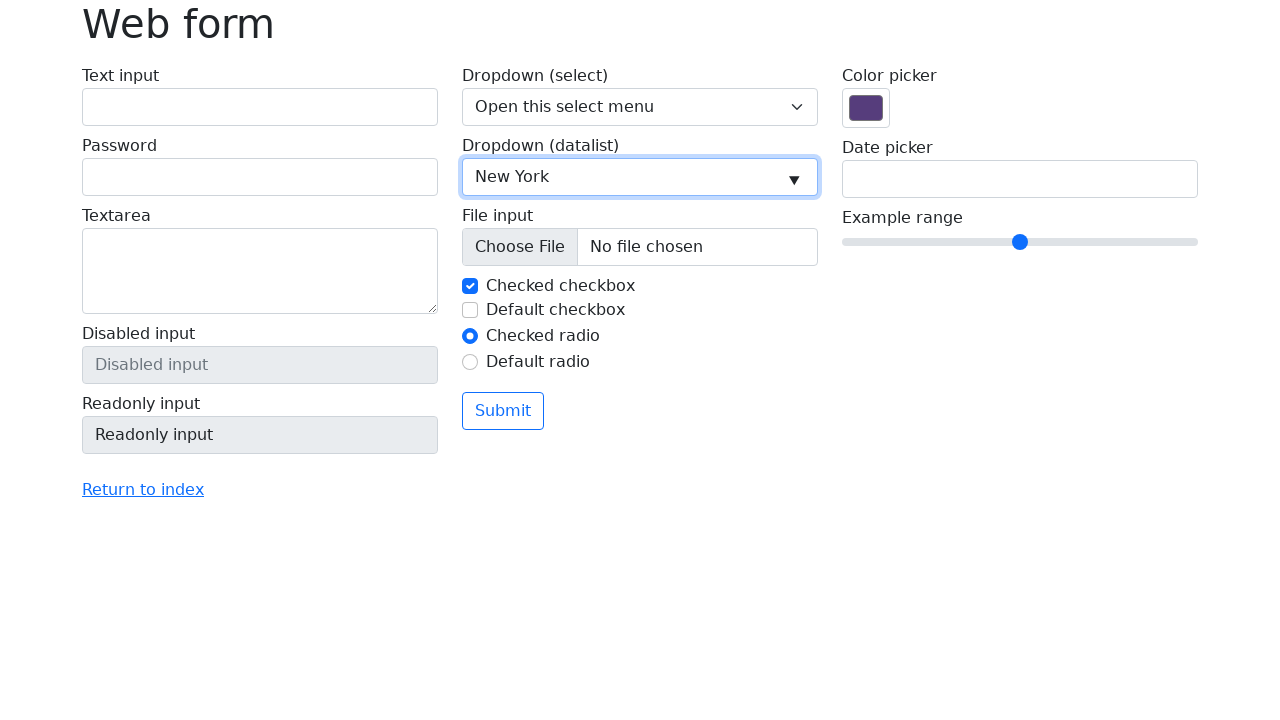